Tests dropdown selection by selecting an option and verifying the value

Starting URL: https://wcaquino.me/selenium/componentes.html

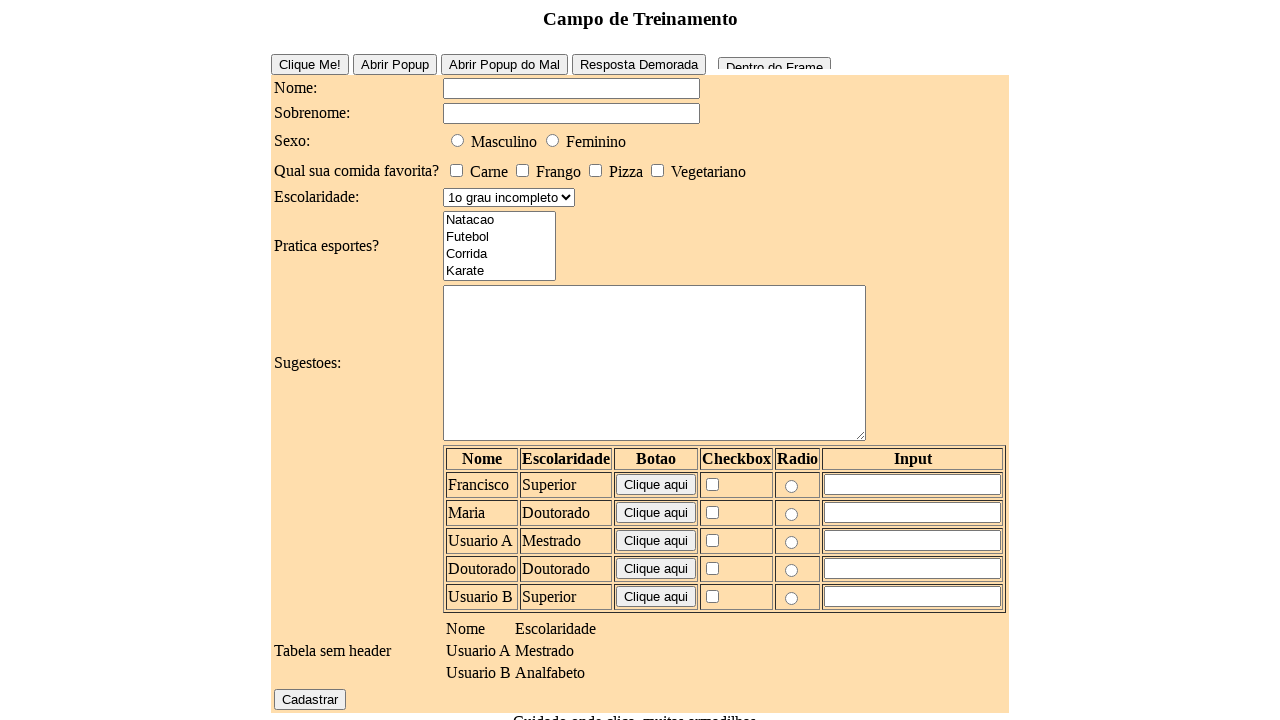

Selected 'Mestrado' from education dropdown on #elementosForm\:escolaridade
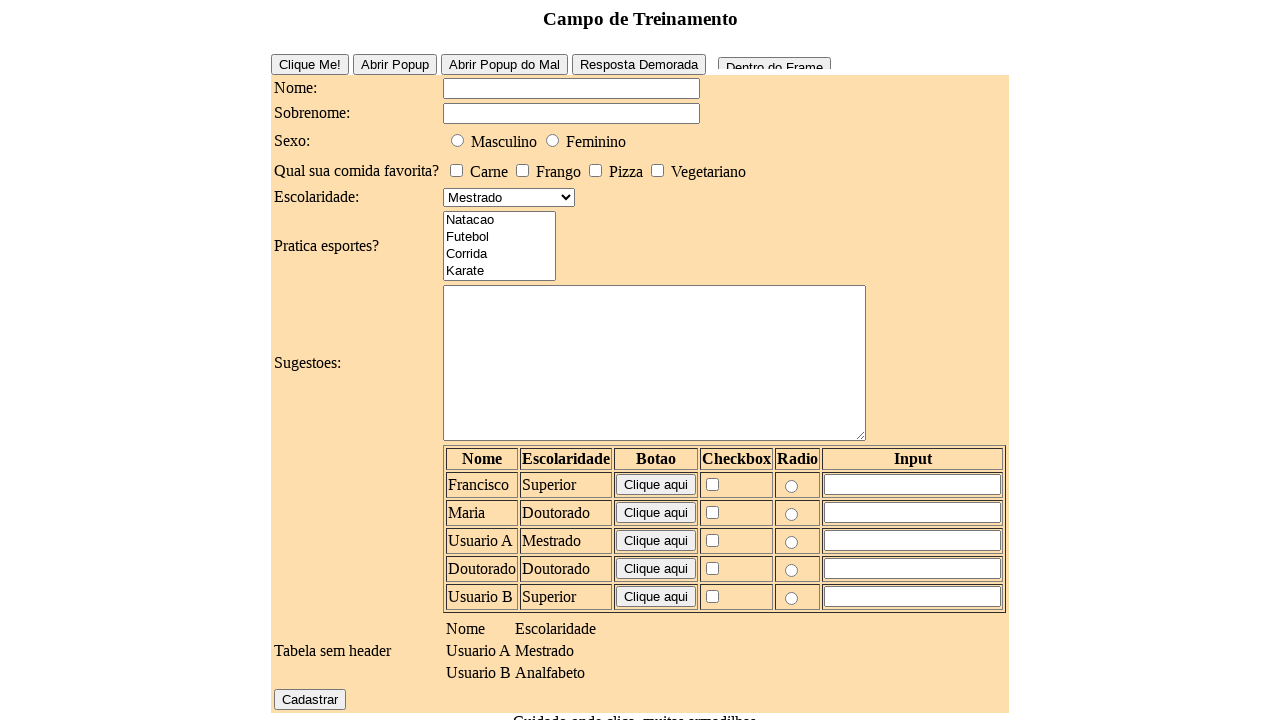

Verified dropdown value is 'mestrado'
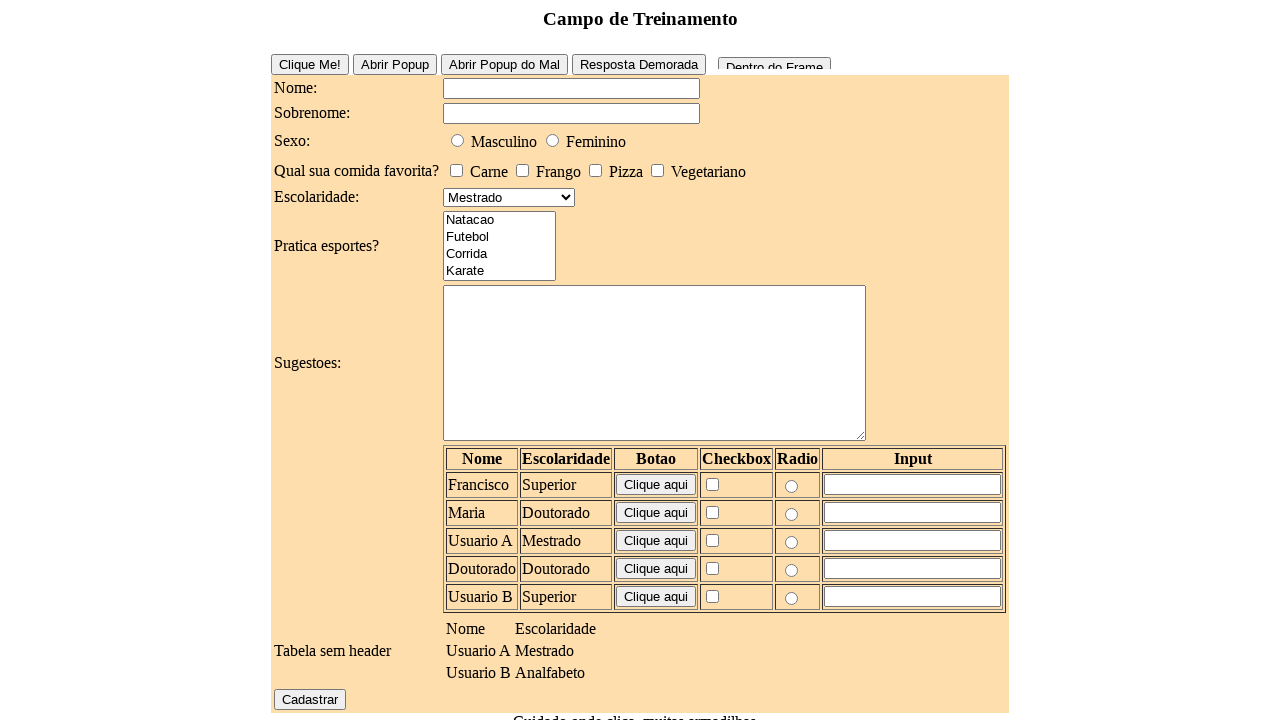

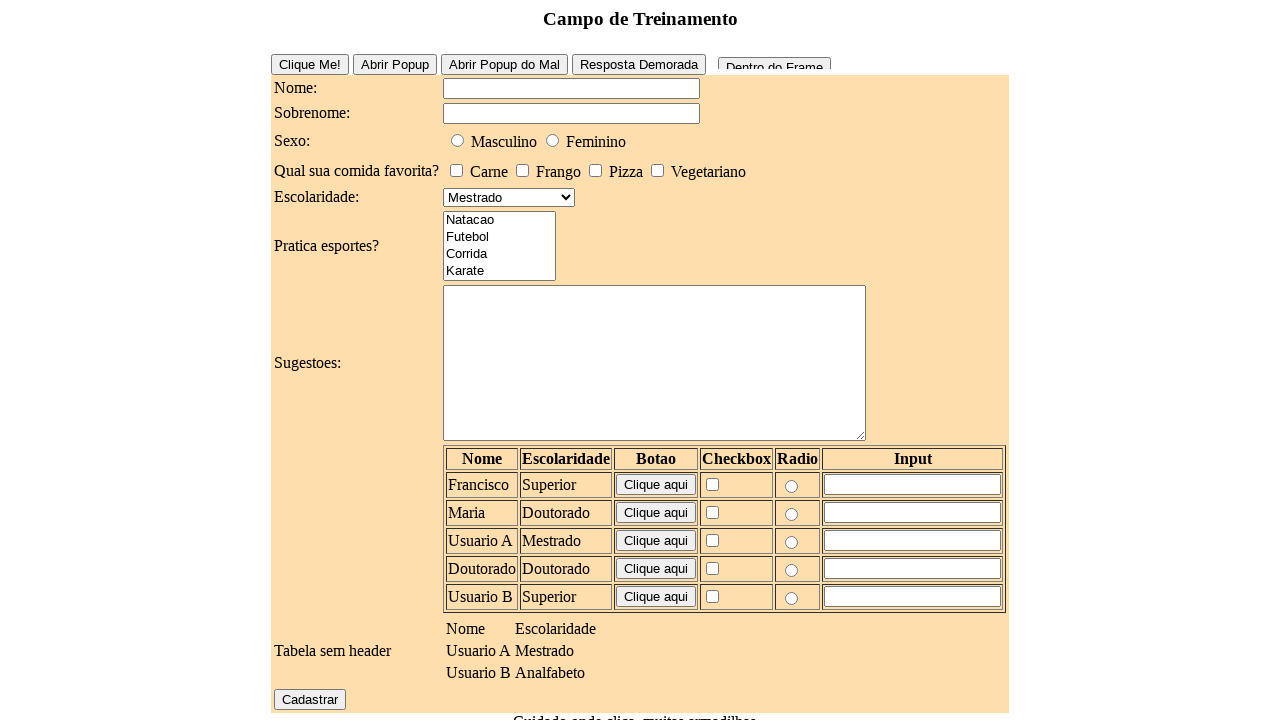